Tests keyboard actions by typing text in uppercase using SHIFT key modifier into a first name input field

Starting URL: https://awesomeqa.com/practice.html

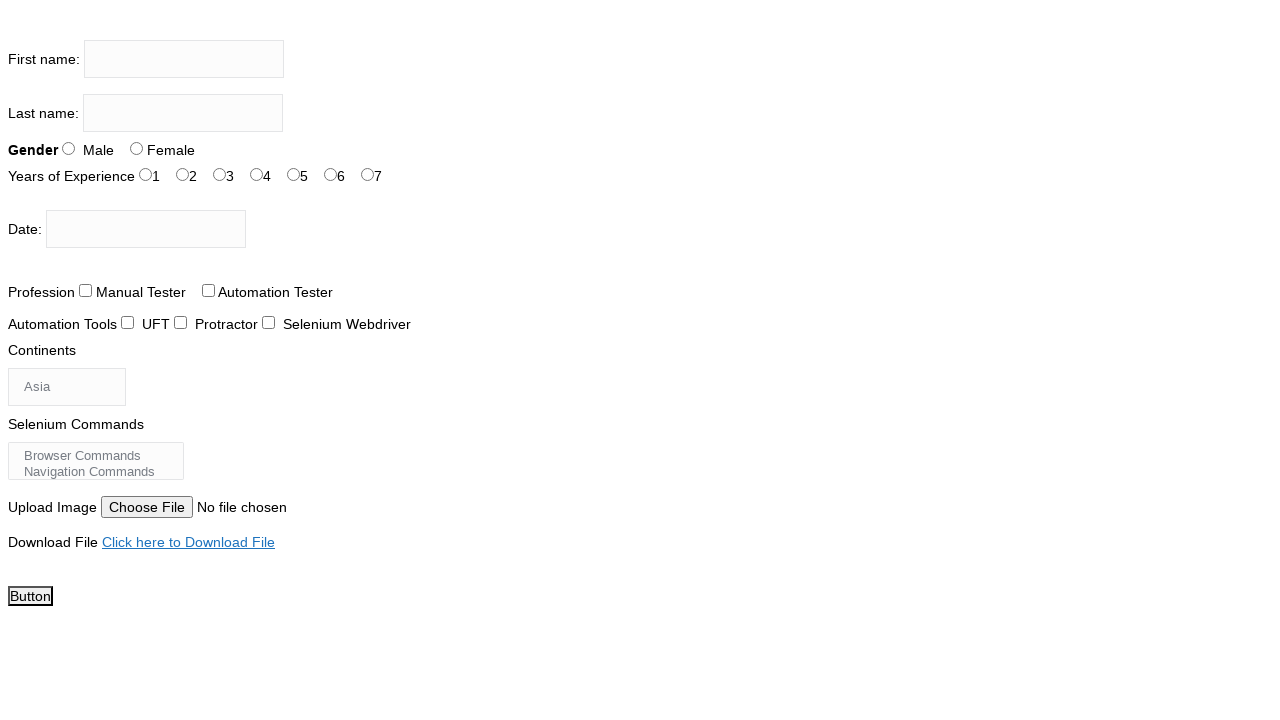

Filled first name input field with 'THE TESTING ACADEMY' using uppercase text on input[name='firstname']
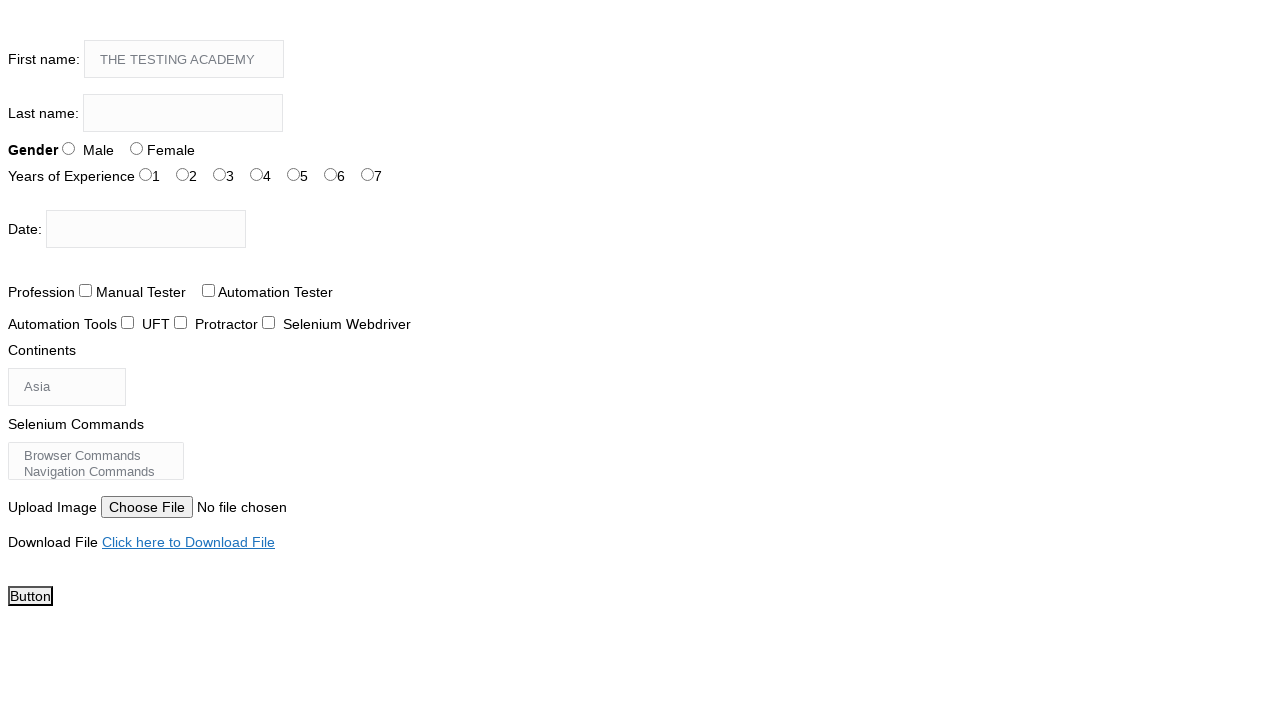

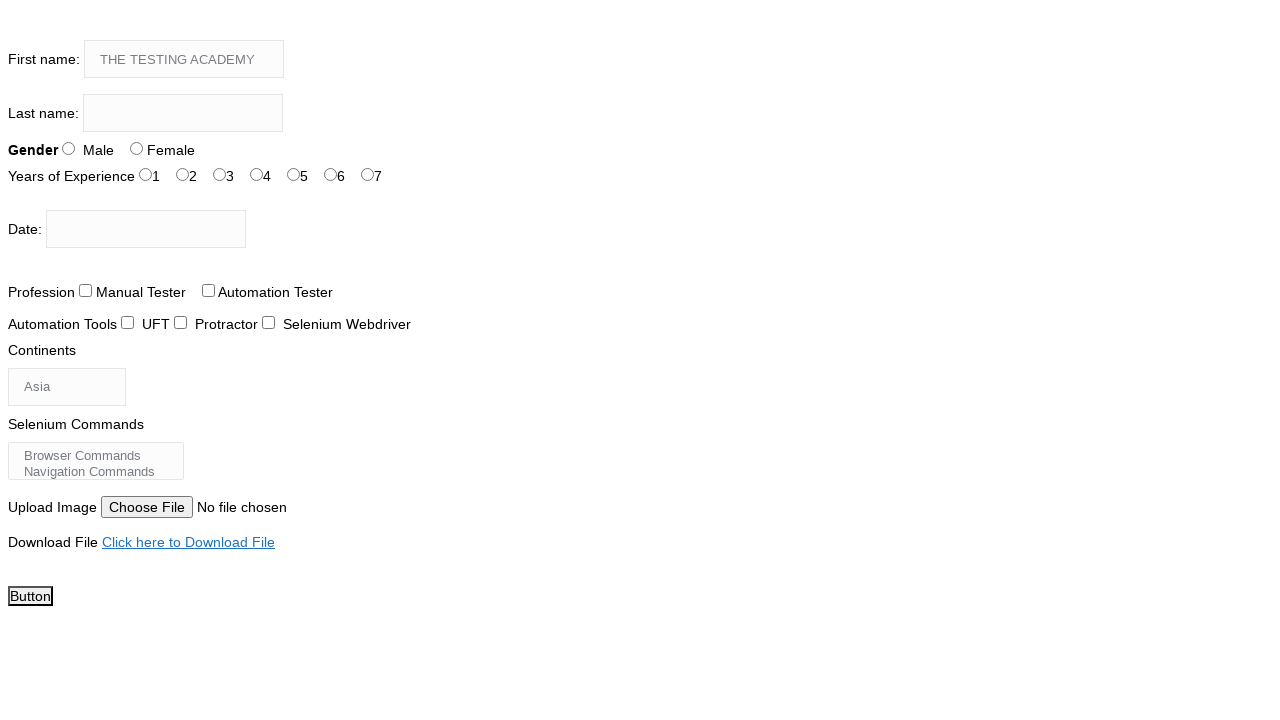